Tests form submission functionality by filling out all form fields (first name, last name, job title, radio button, checkbox, dropdown, date picker) and verifying the success alert banner appears.

Starting URL: https://formy-project.herokuapp.com/form

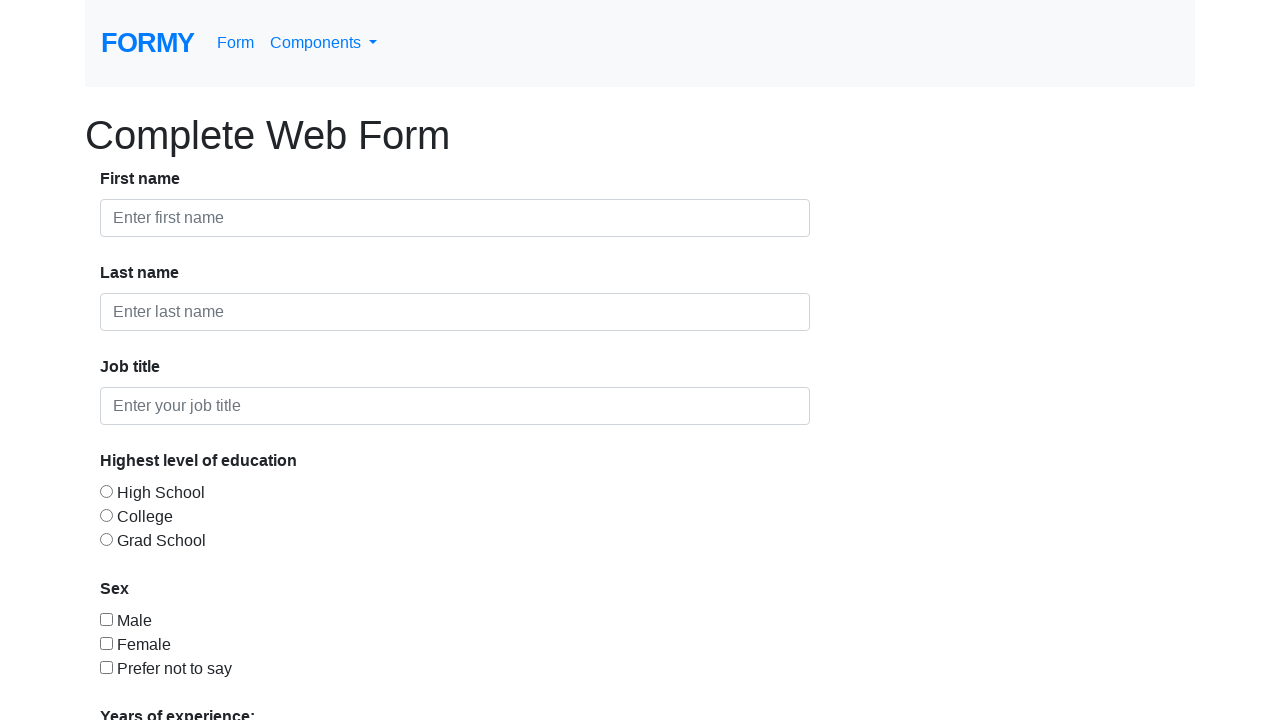

Filled first name field with 'Marcus' on #first-name
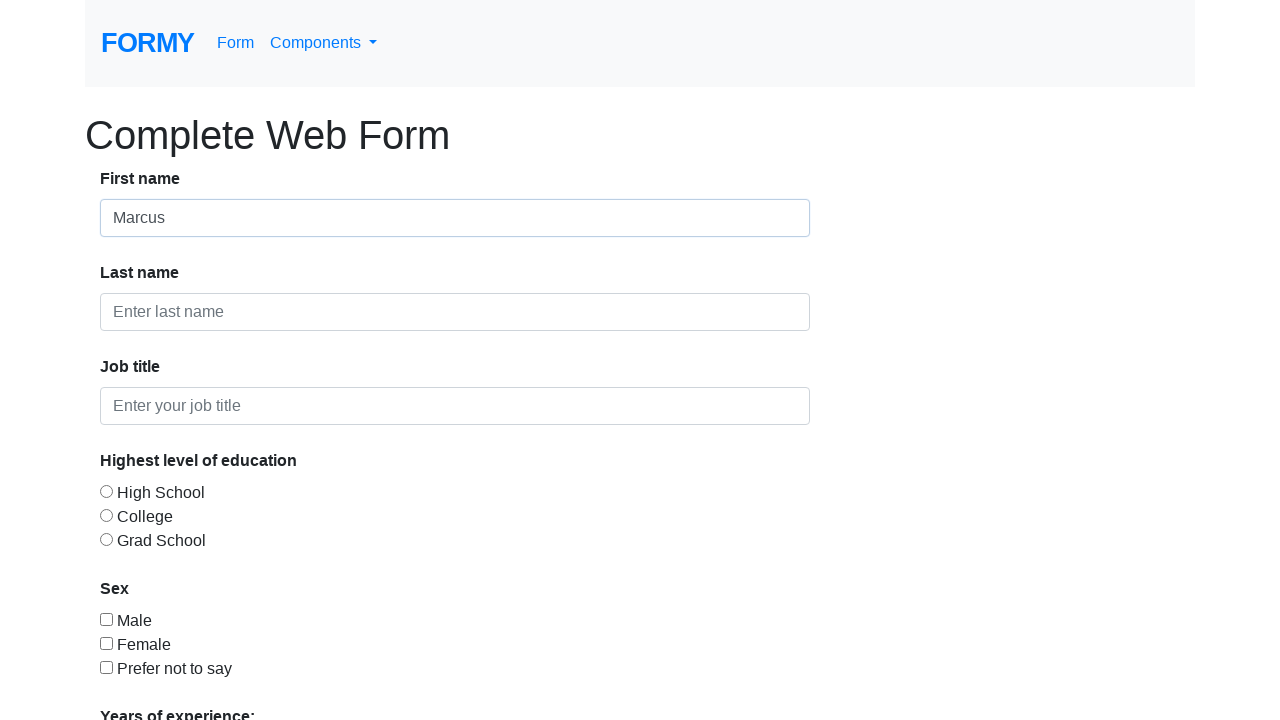

Filled last name field with 'Thompson' on #last-name
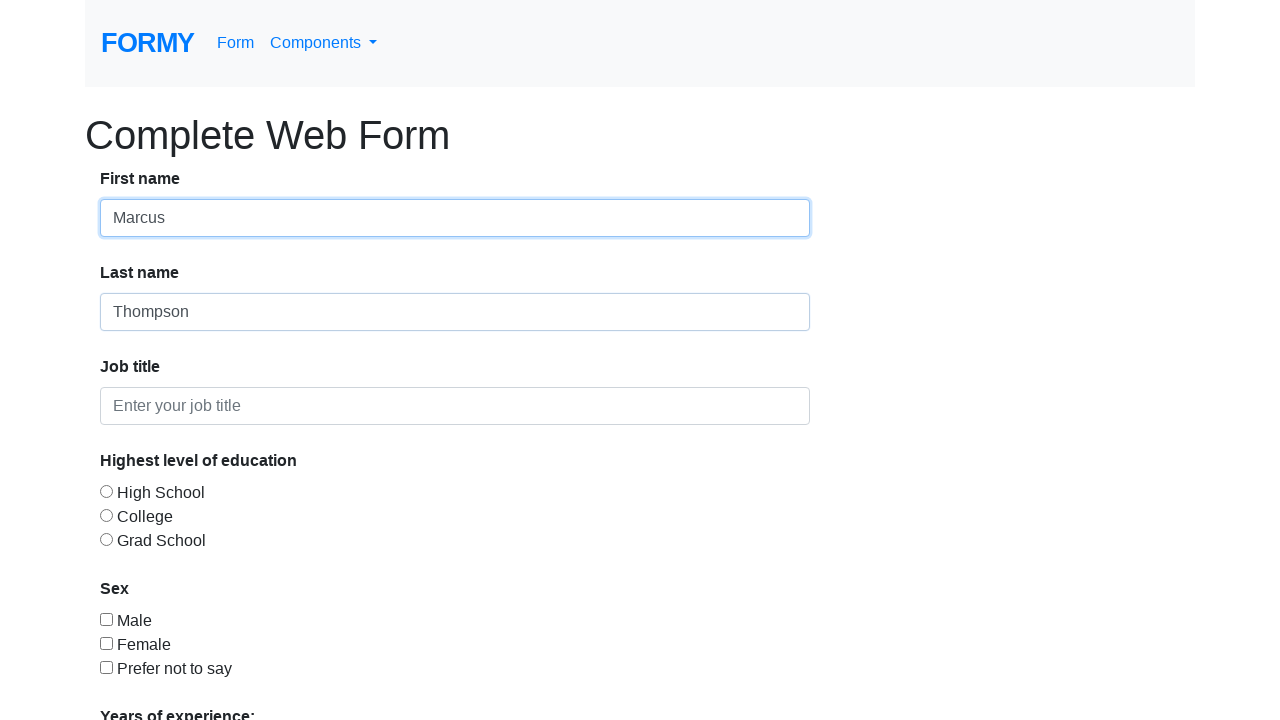

Filled job title field with 'Software Developer' on #job-title
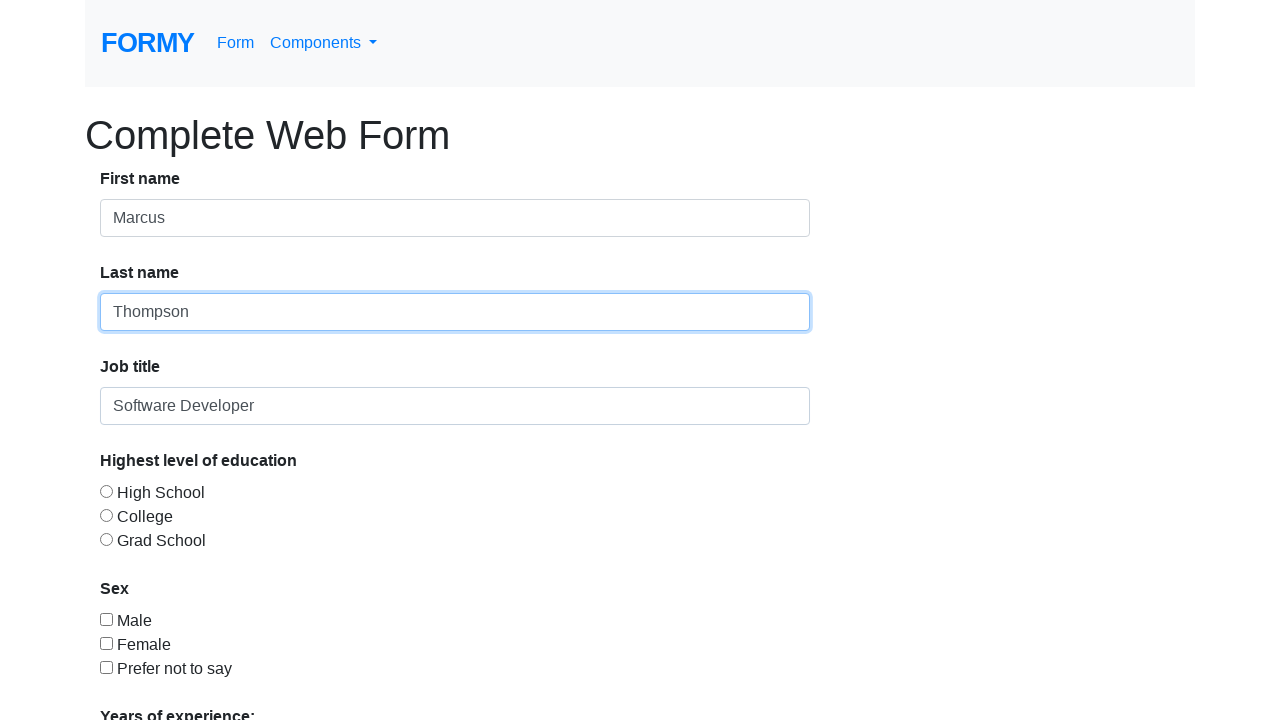

Selected radio button option 3 at (106, 539) on input[value='radio-button-3']
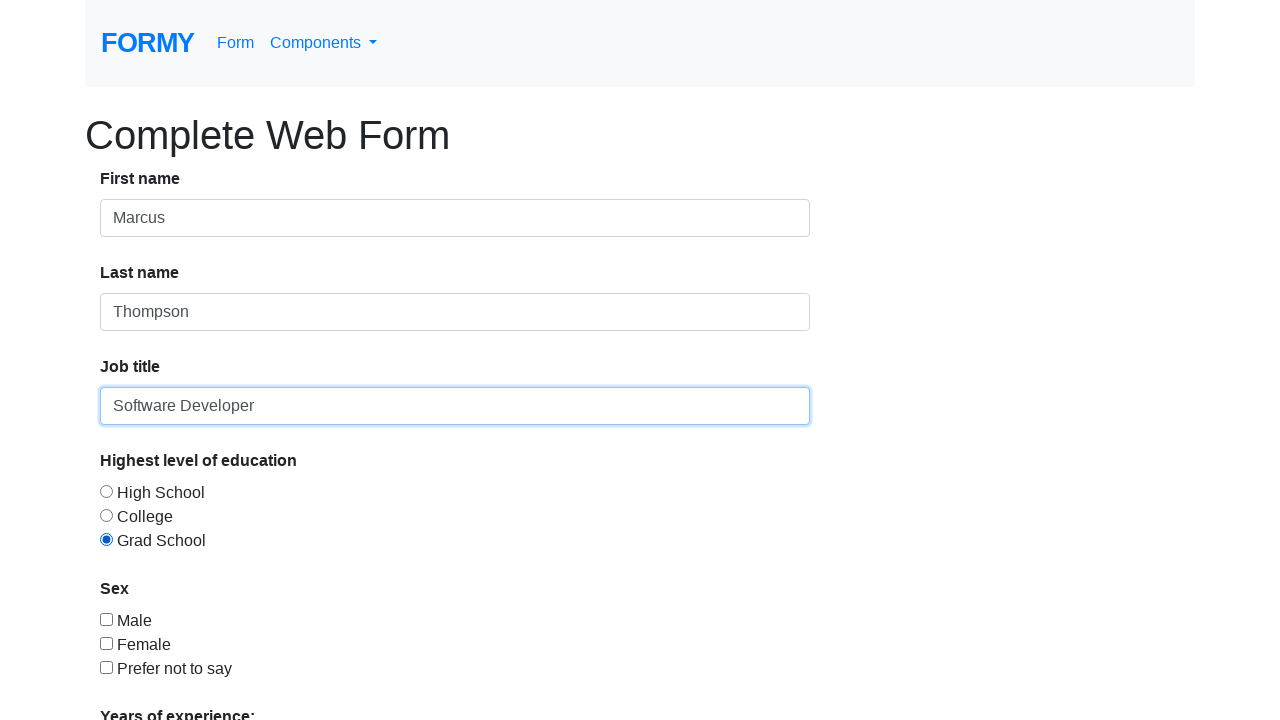

Checked checkbox option 2 at (106, 643) on input[value='checkbox-2']
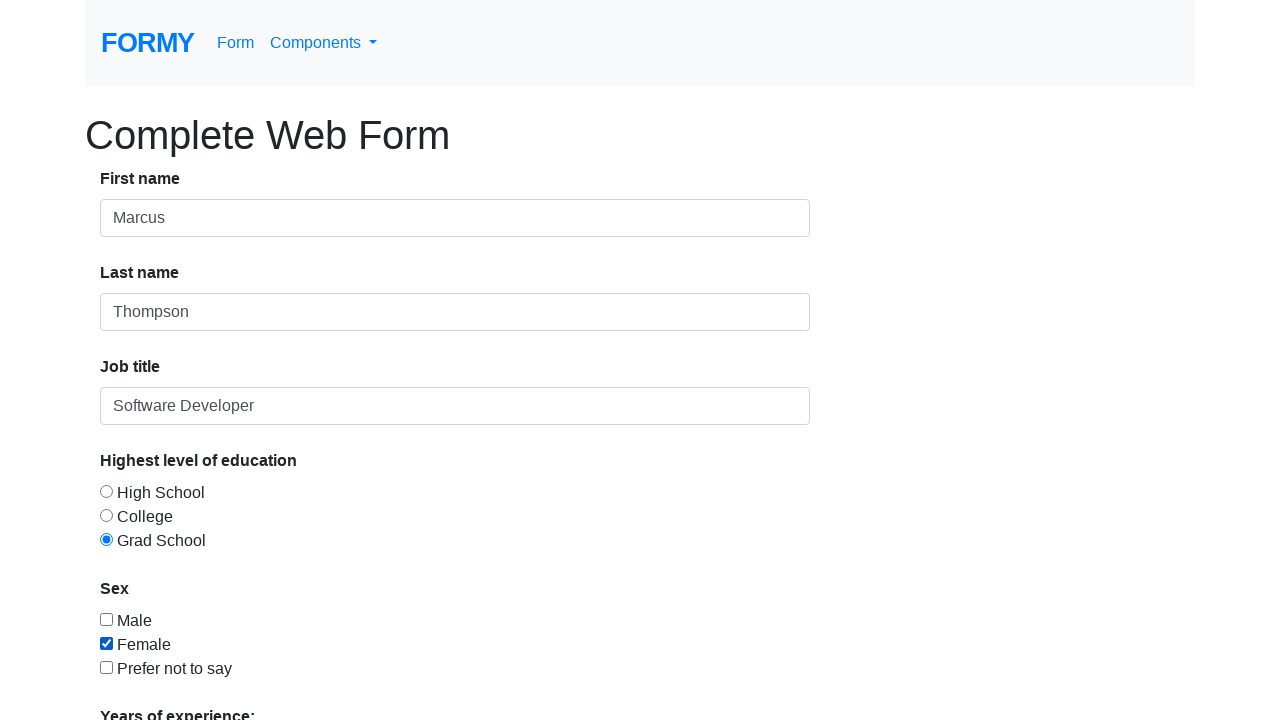

Selected option 3 from dropdown menu on #select-menu
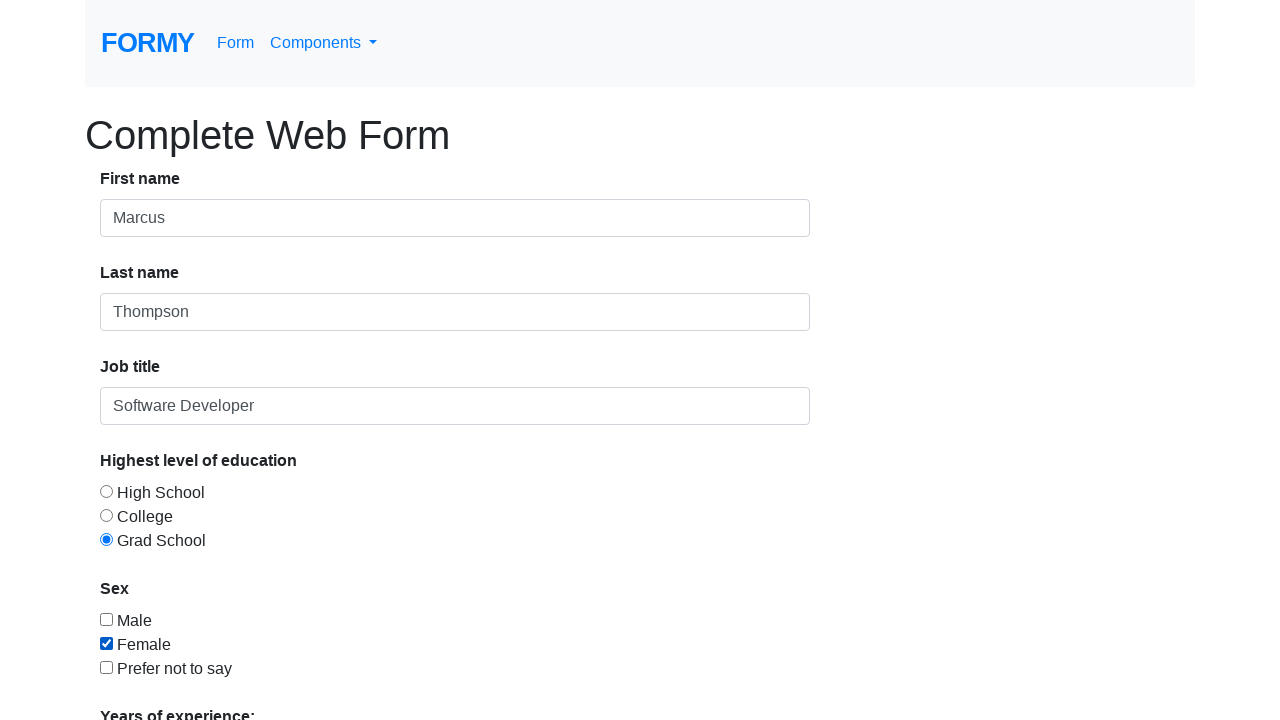

Filled date picker with '08/15/2024' on #datepicker
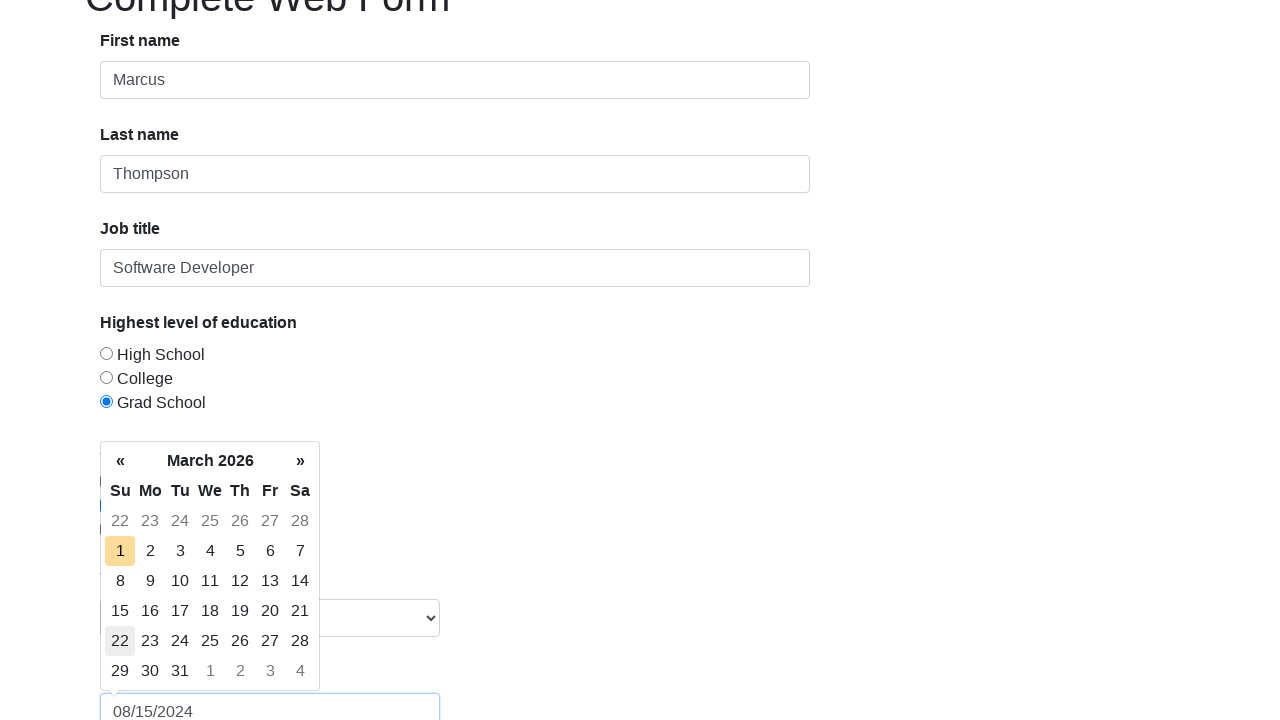

Pressed Enter to close date picker on #datepicker
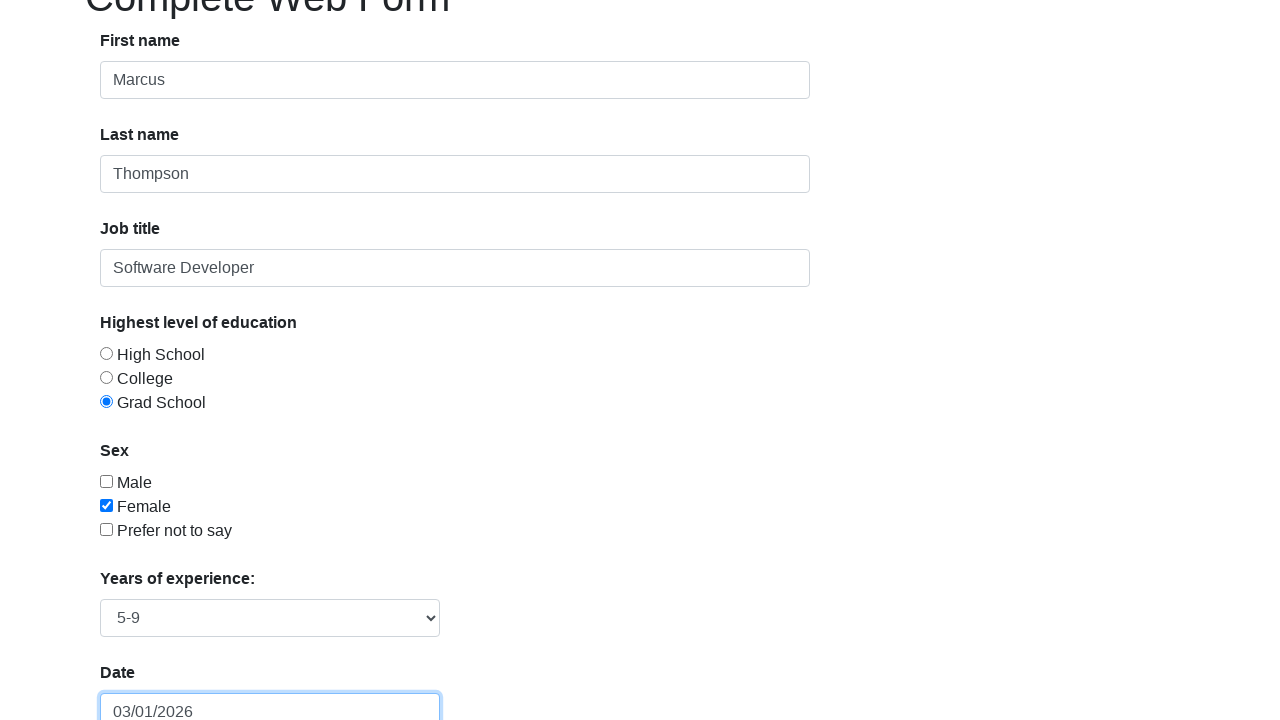

Clicked submit button at (148, 680) on .btn.btn-lg.btn-primary
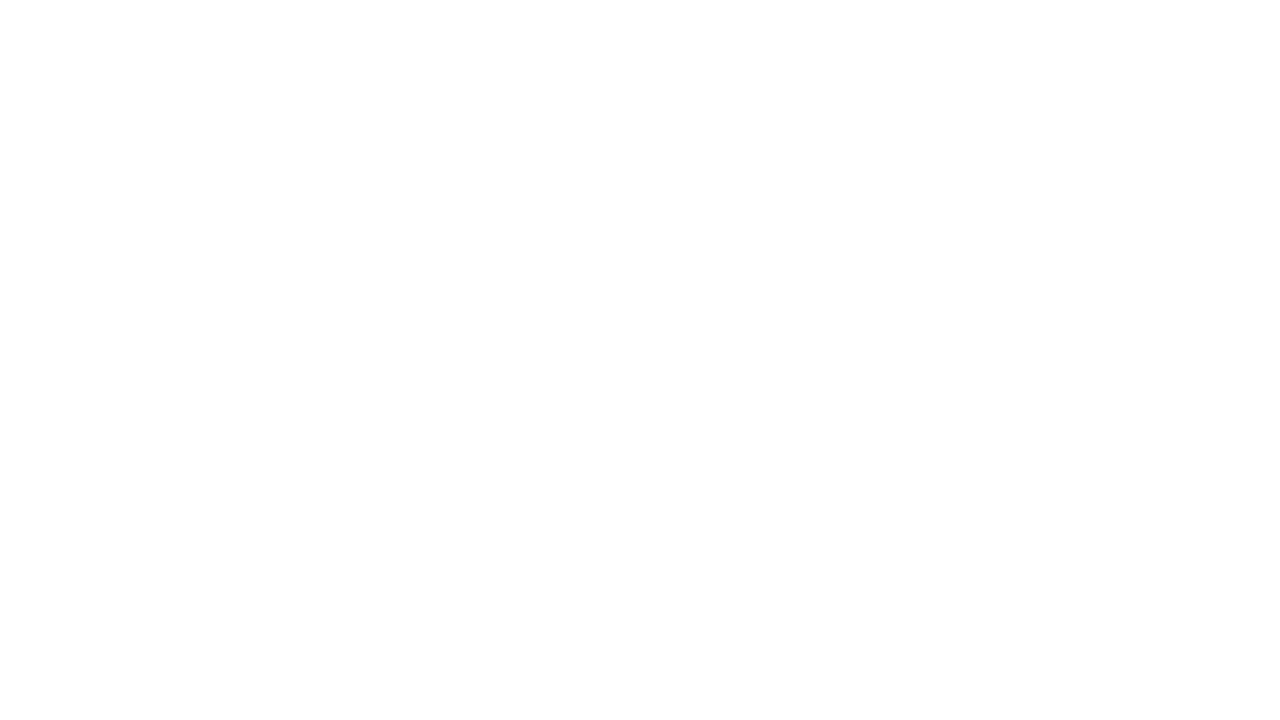

Success alert banner appeared
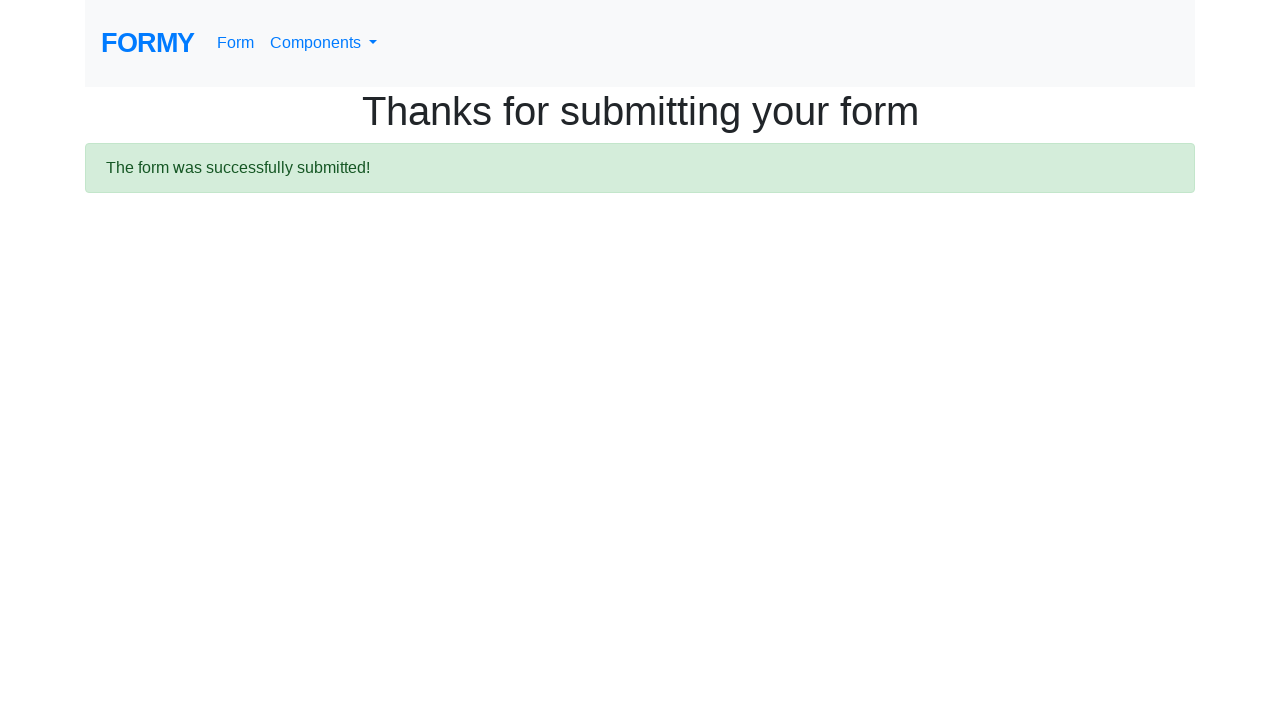

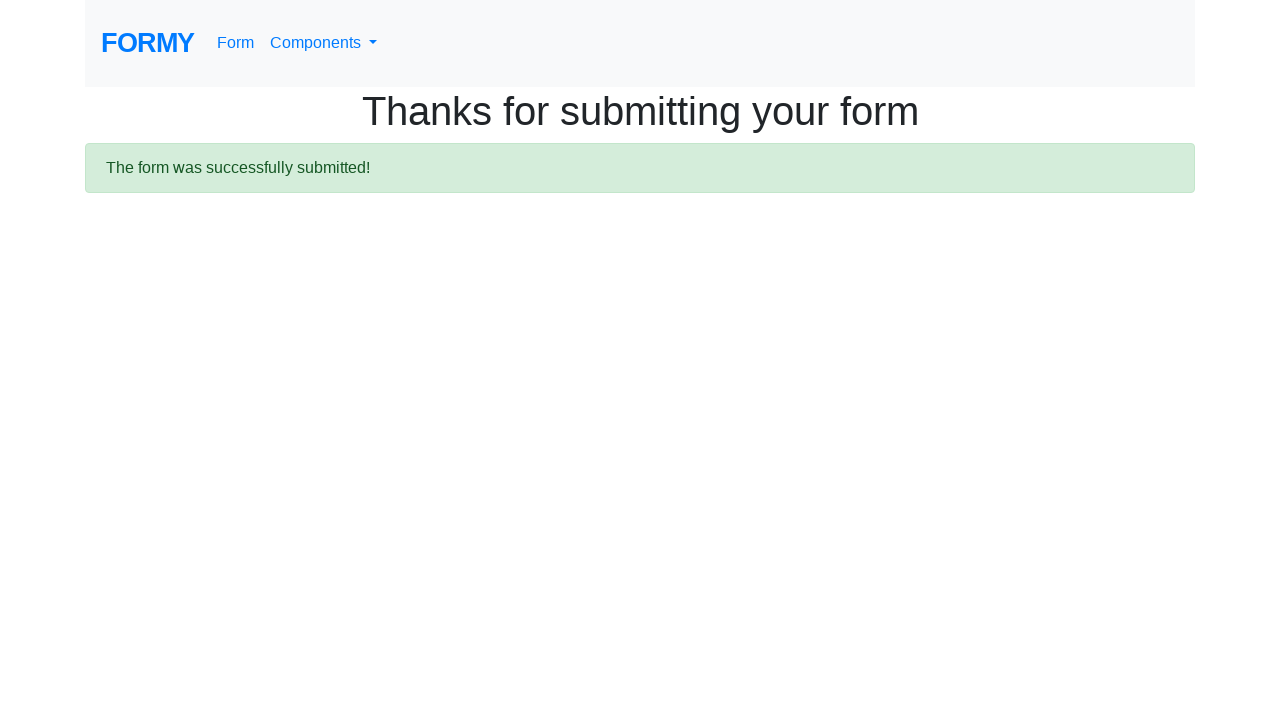